Tests JavaScript alert handling by clicking a button that triggers an alert and then accepting the alert dialog.

Starting URL: https://formy-project.herokuapp.com/switch-window

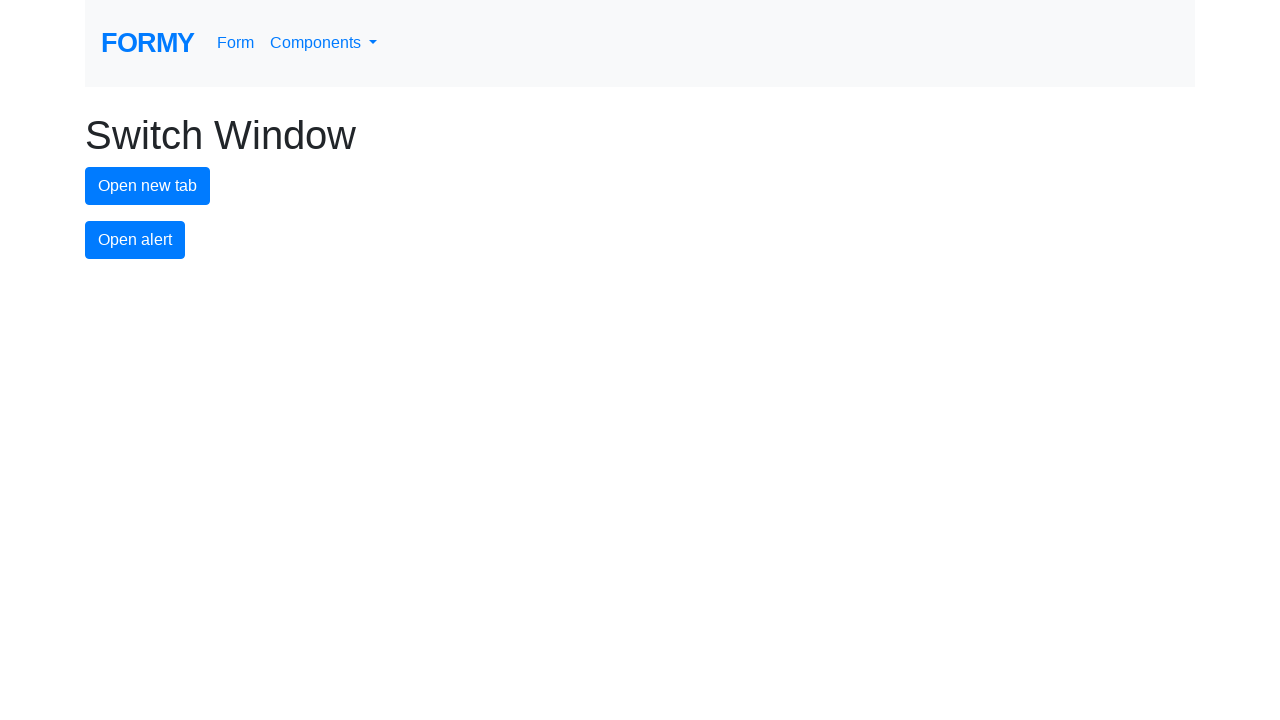

Set up dialog handler to automatically accept alerts
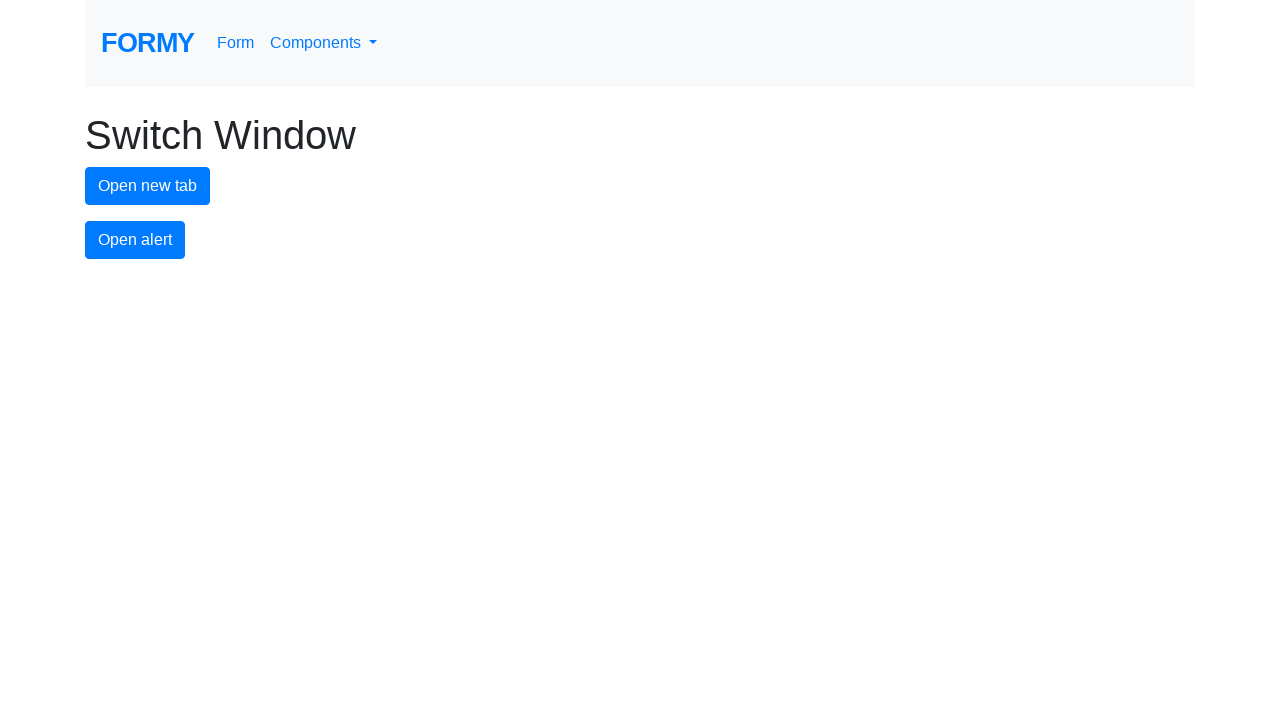

Clicked alert button to trigger JavaScript alert at (135, 240) on #alert-button
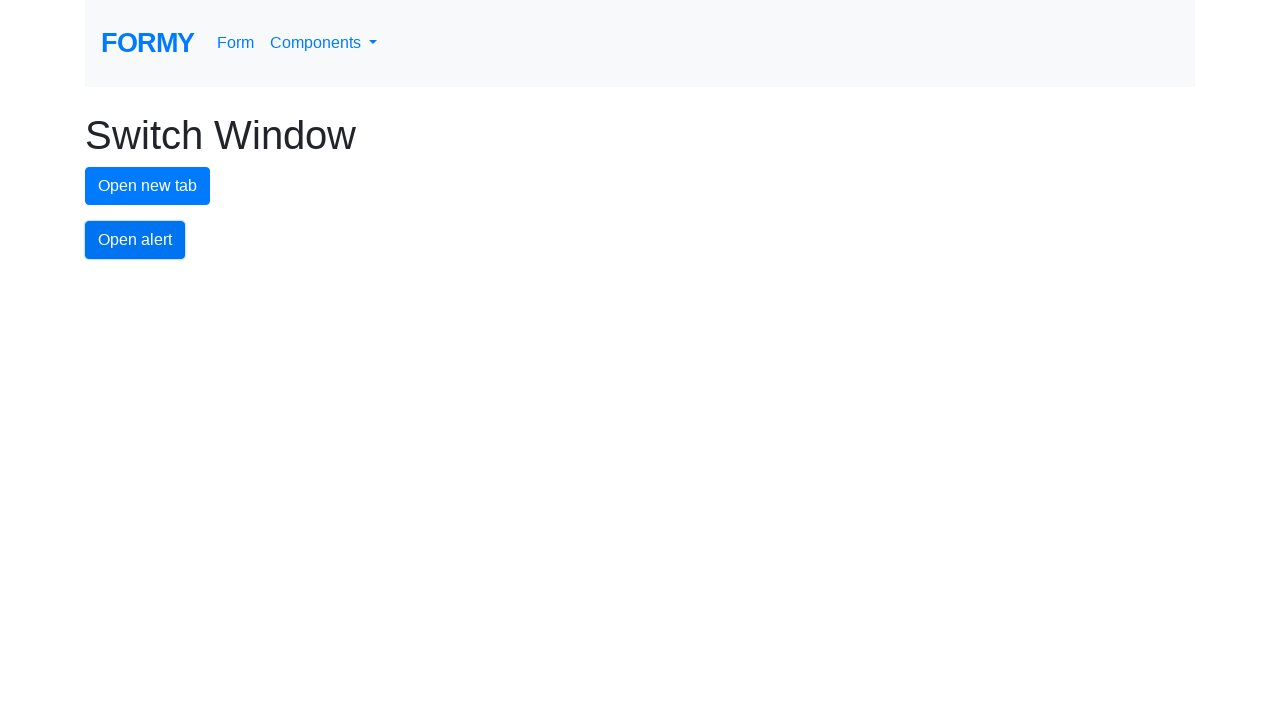

Waited 500ms to ensure alert dialog was handled
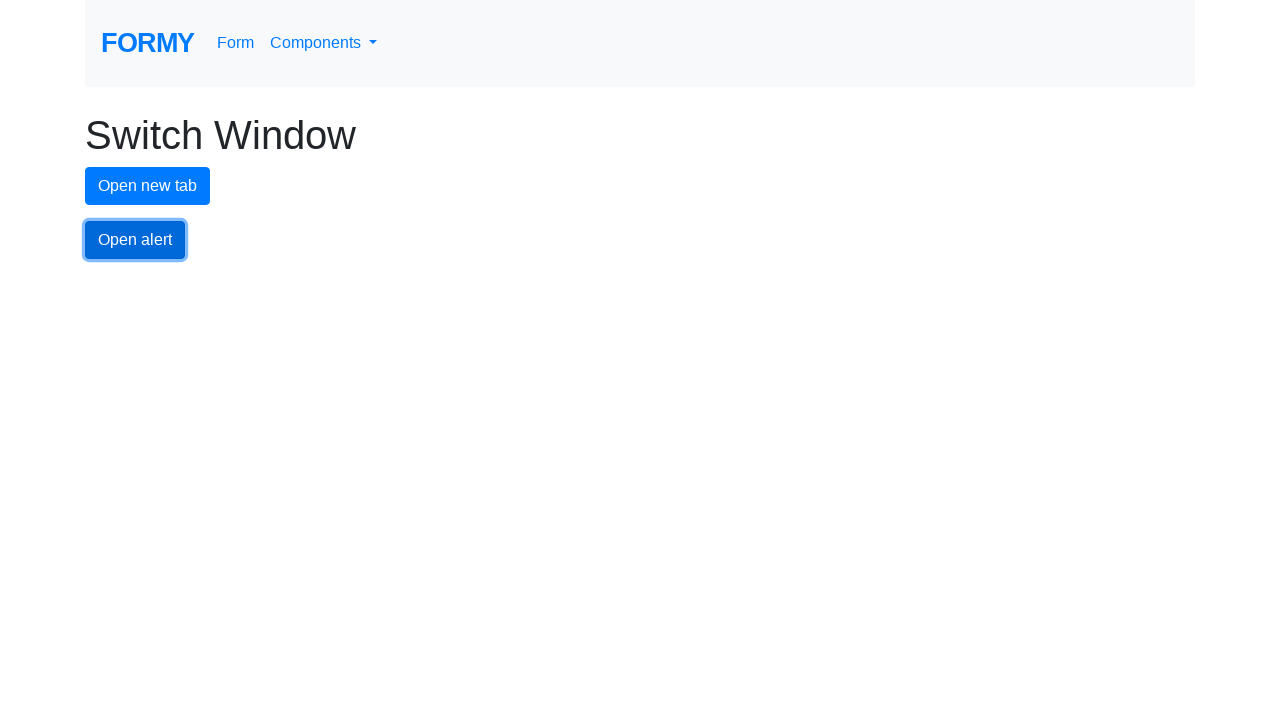

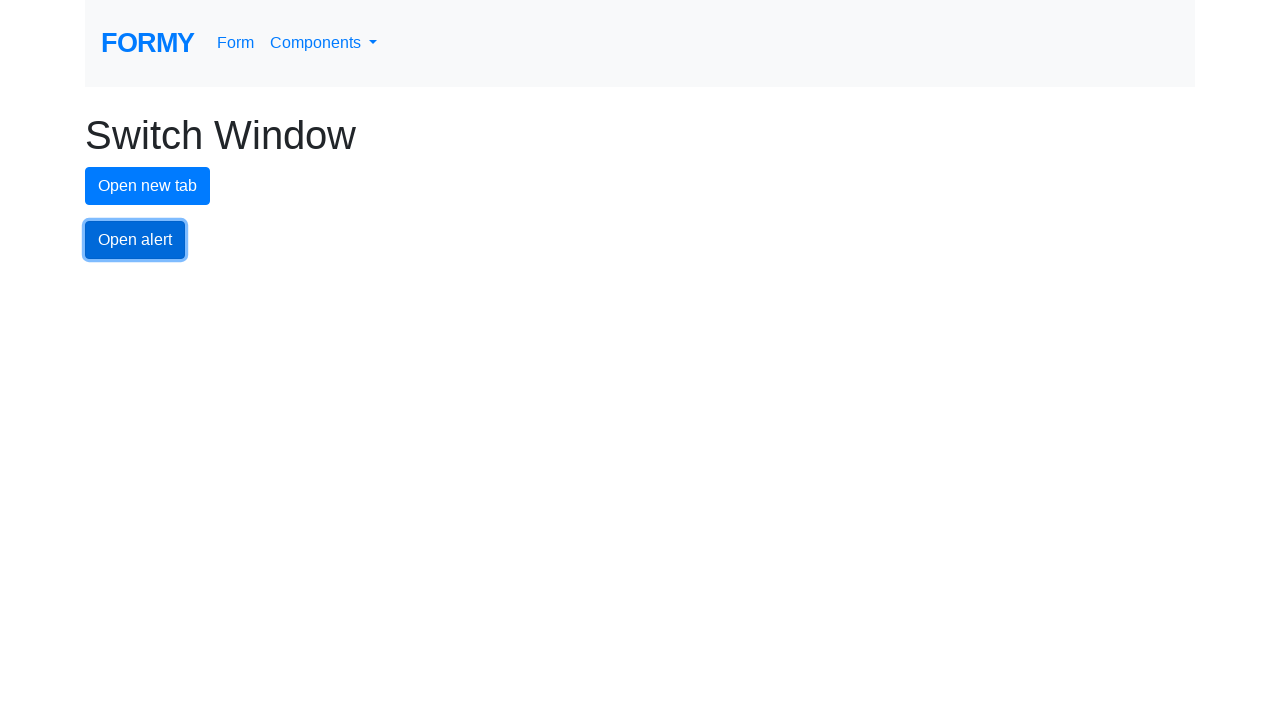